Verifies the link button by clicking on it

Starting URL: https://formy-project.herokuapp.com/buttons#

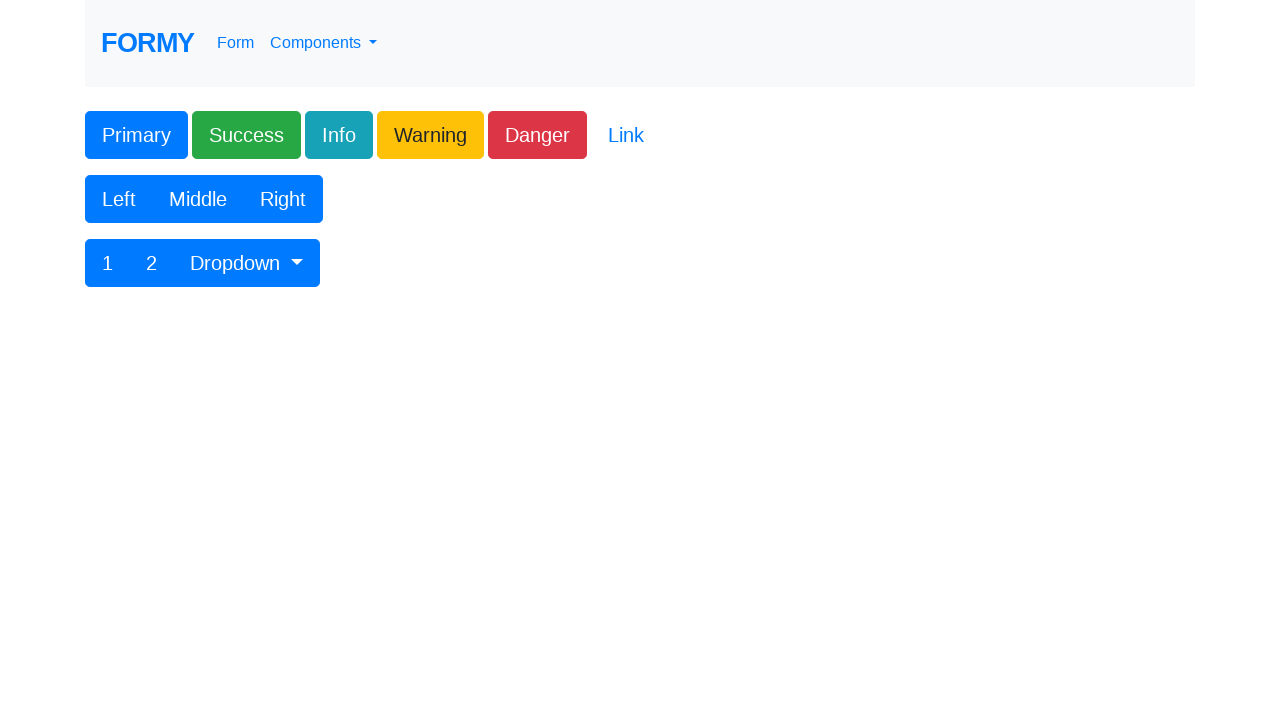

Clicked the link button to verify button link functionality at (626, 135) on .btn-link
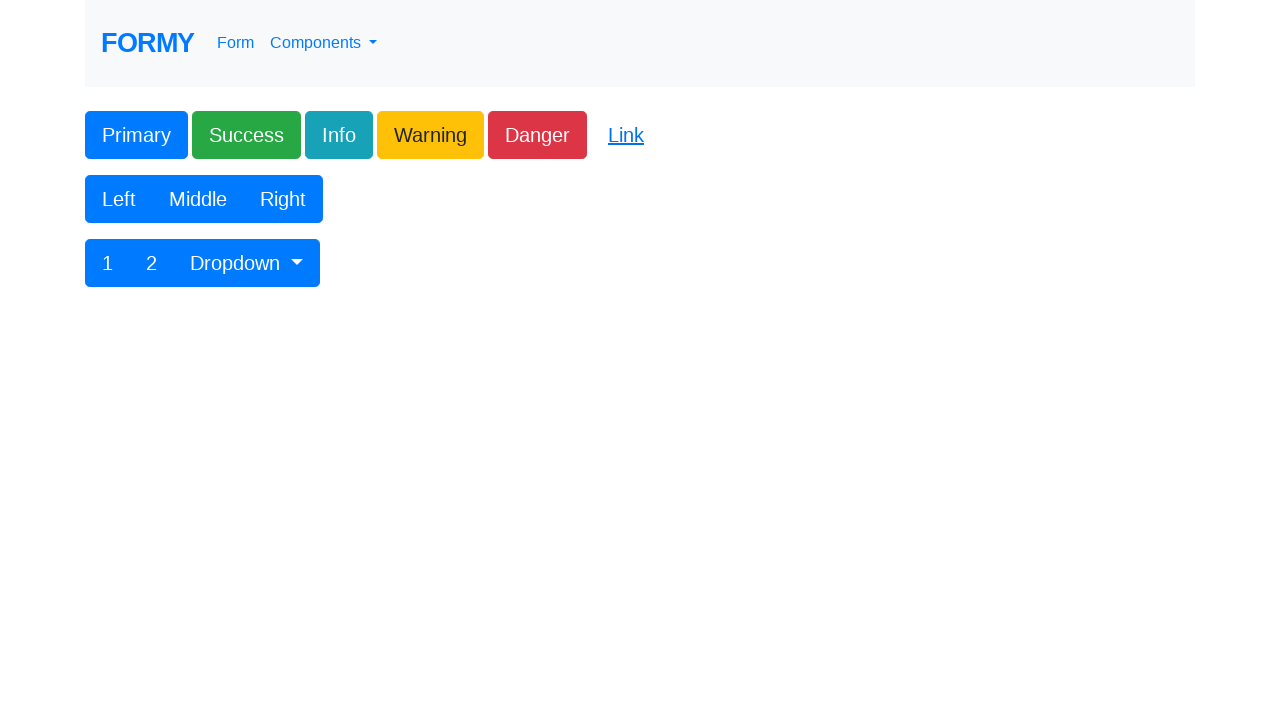

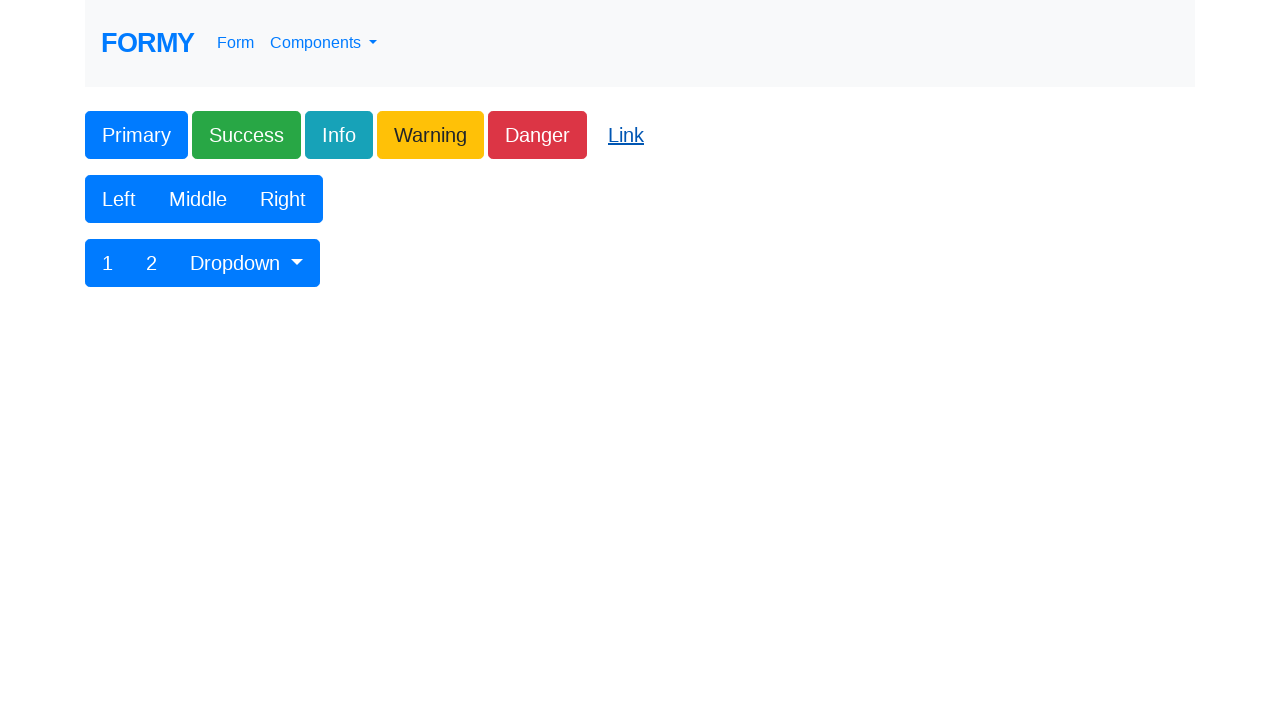